Tests double-click functionality by navigating to a test automation practice site and performing a double-click action on a button element.

Starting URL: https://testautomationpractice.blogspot.com/

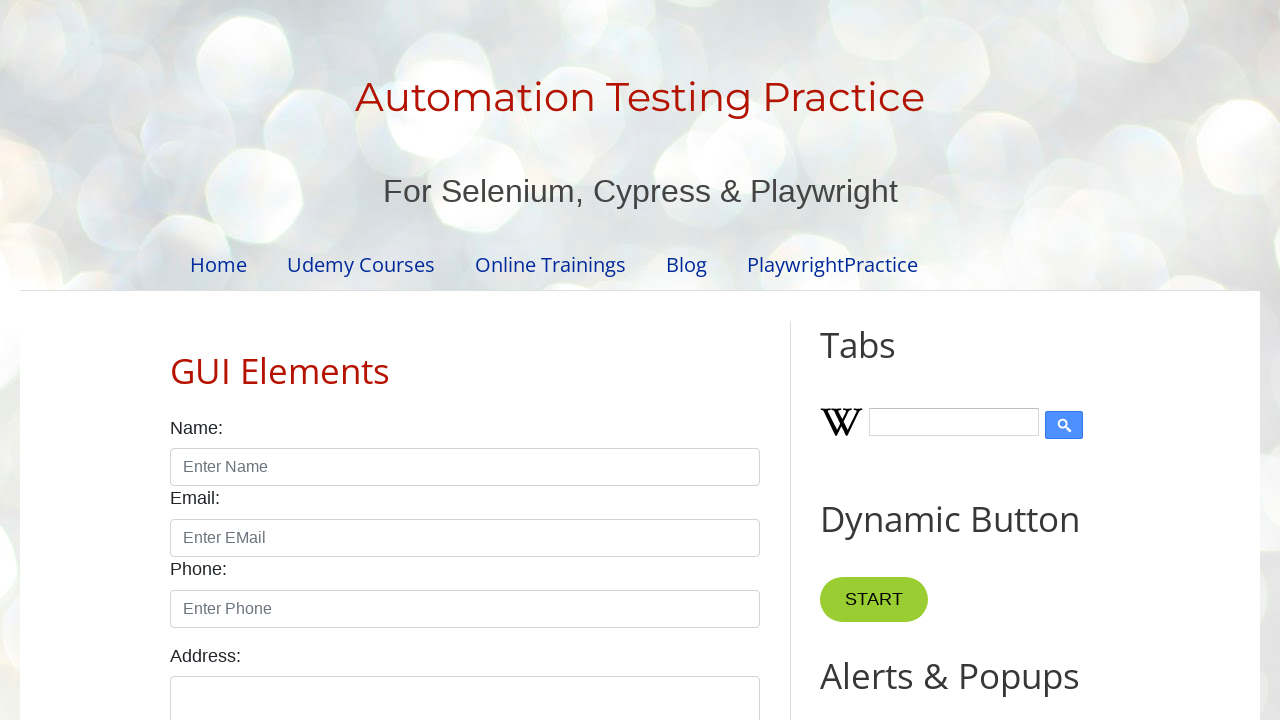

Waited for double-click button to be visible
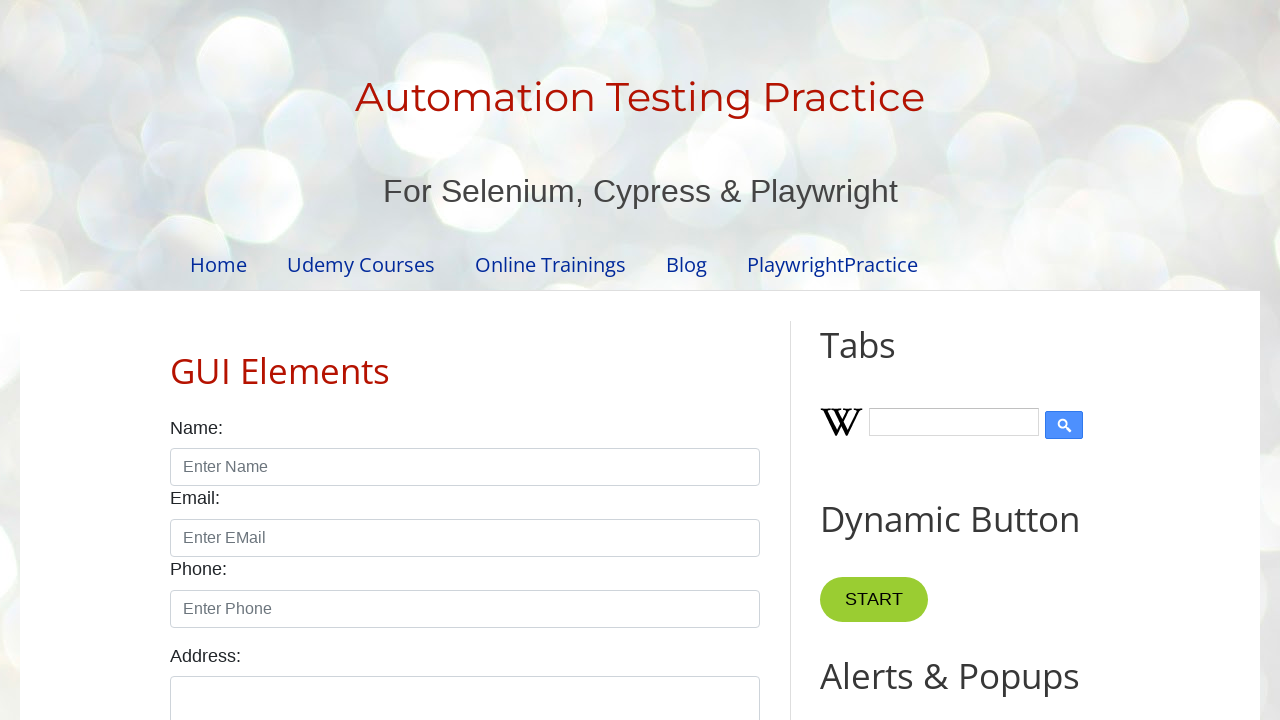

Performed double-click action on button element at (885, 360) on xpath=//*[@id='HTML10']/div[1]/button
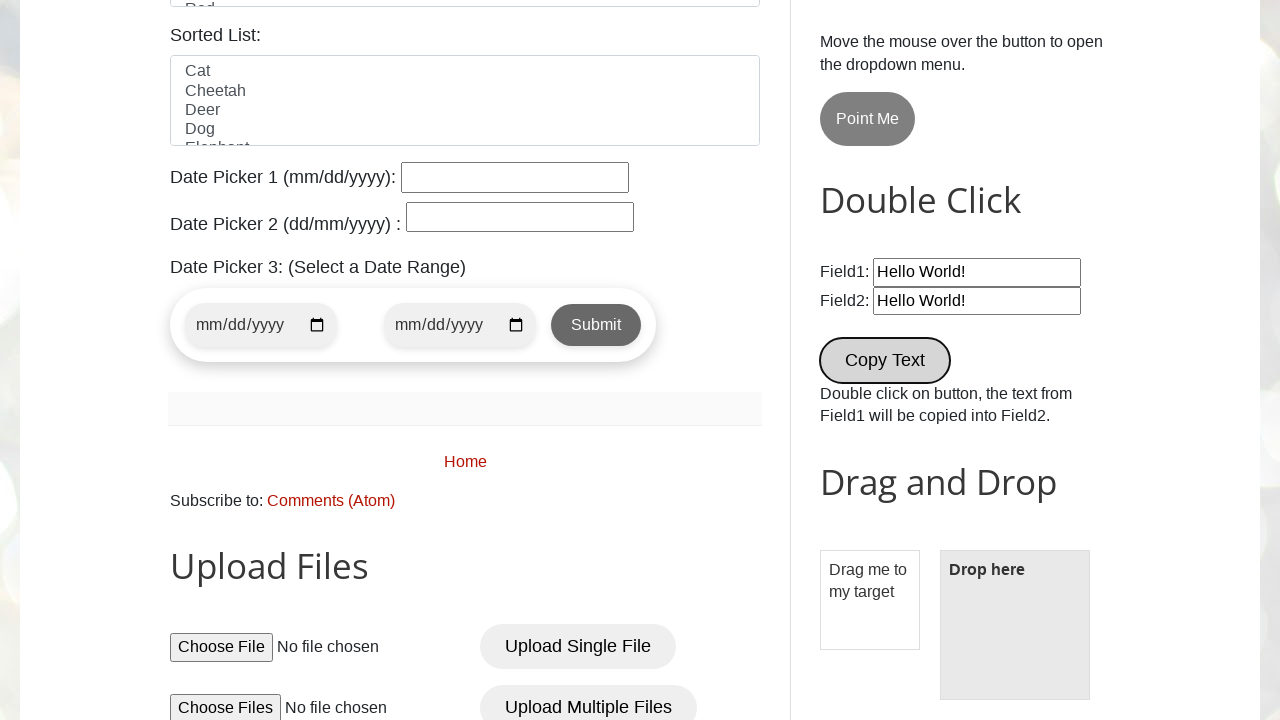

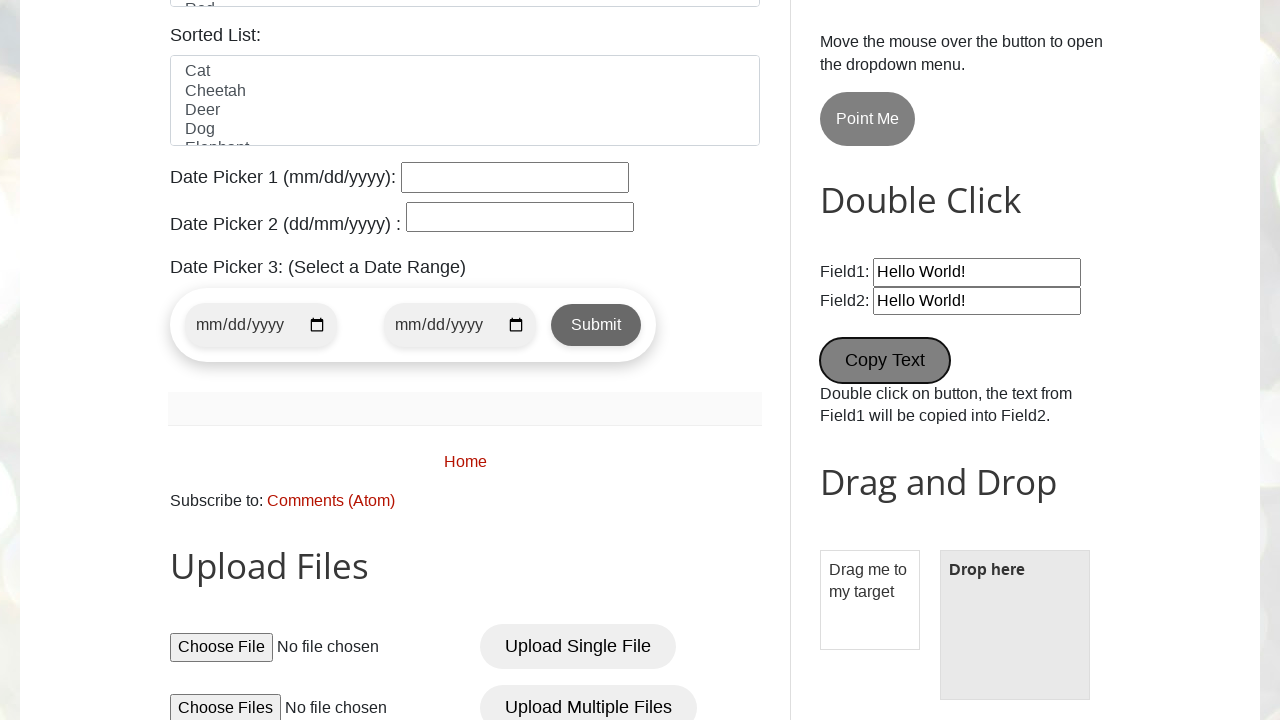